Tests basic browser navigation by opening the OrangeHRM demo page and clicking on the "OrangeHRM, Inc" link in the page footer to navigate to the company website.

Starting URL: https://opensource-demo.orangehrmlive.com/

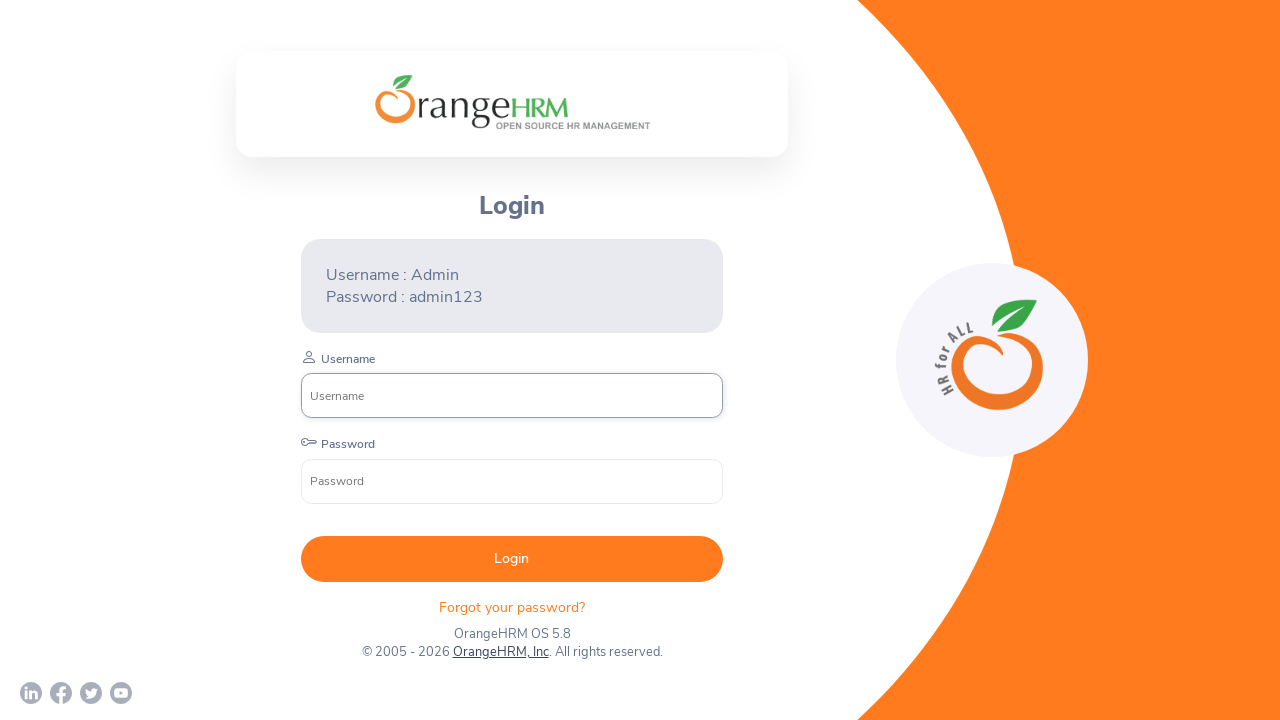

OrangeHRM demo page loaded with network idle state
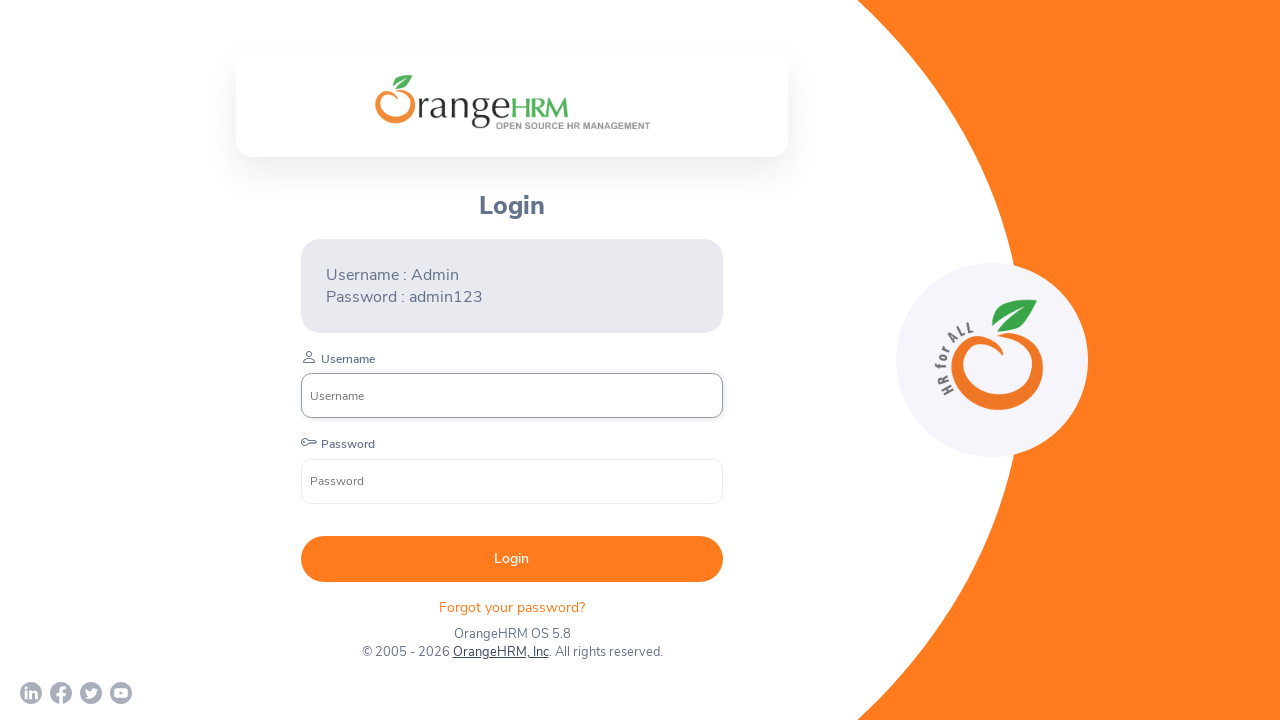

Clicked on 'OrangeHRM, Inc' link in page footer at (500, 652) on text=OrangeHRM, Inc
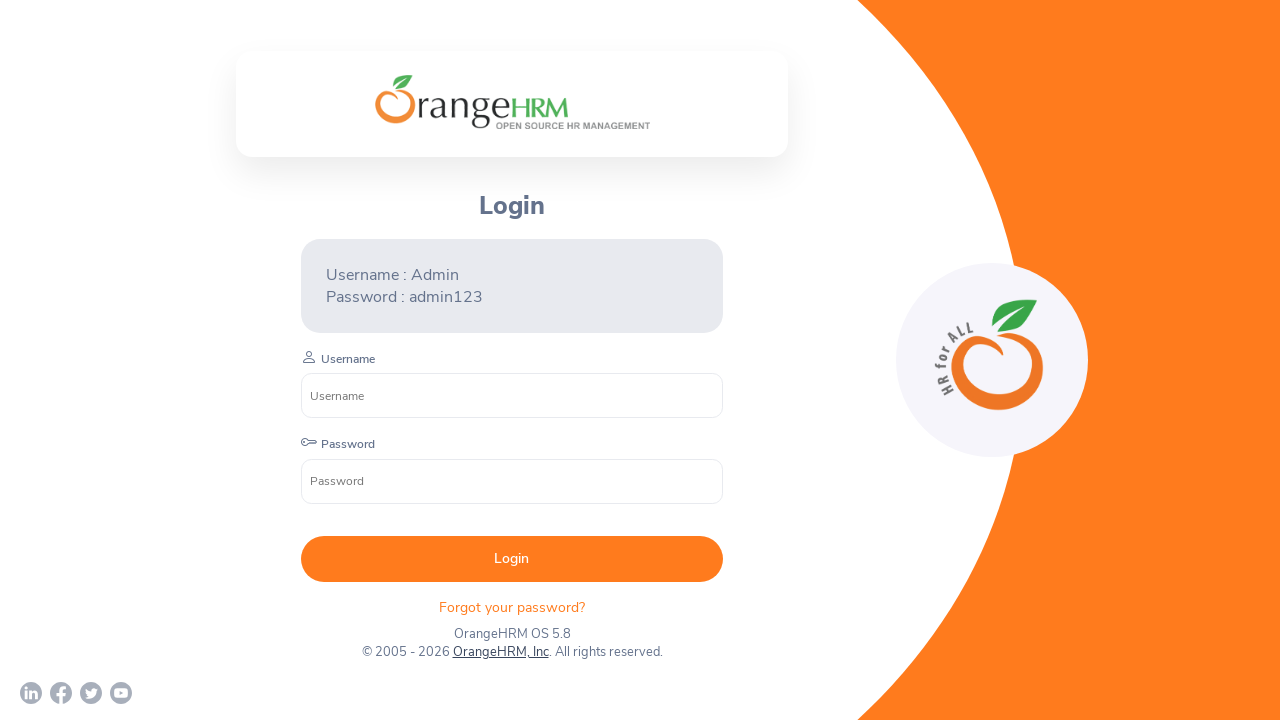

OrangeHRM company website loaded after navigation
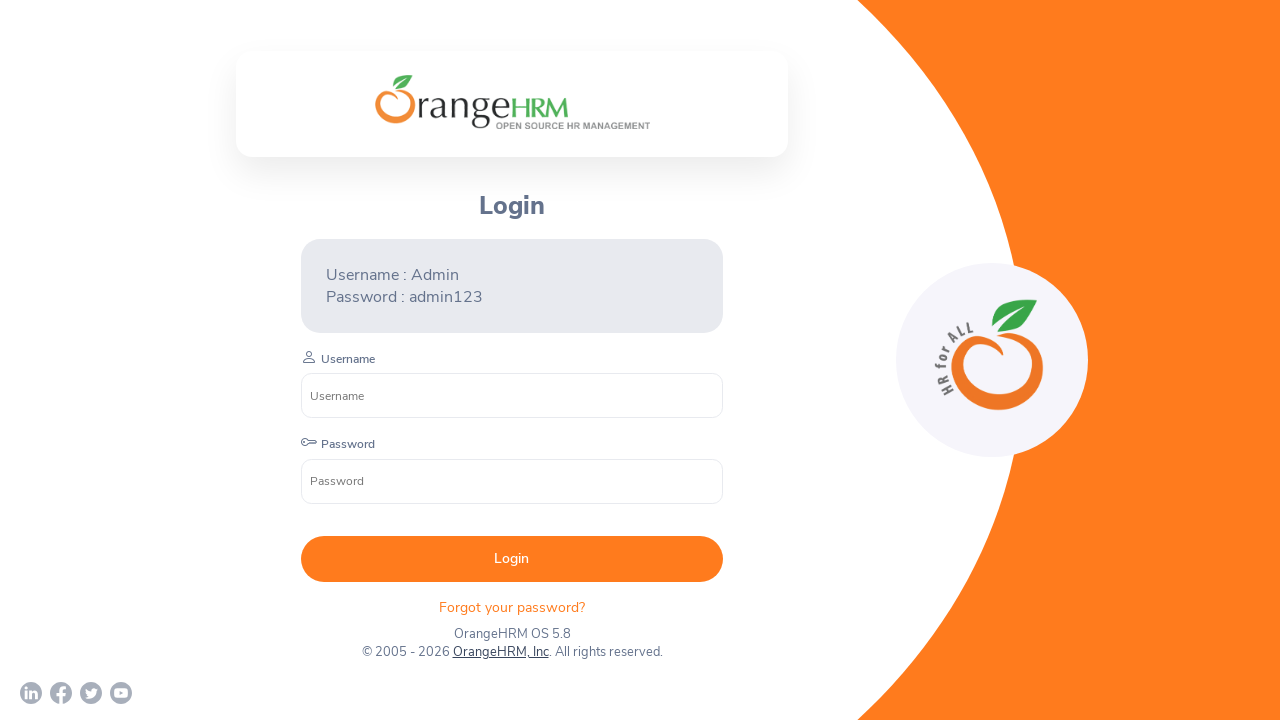

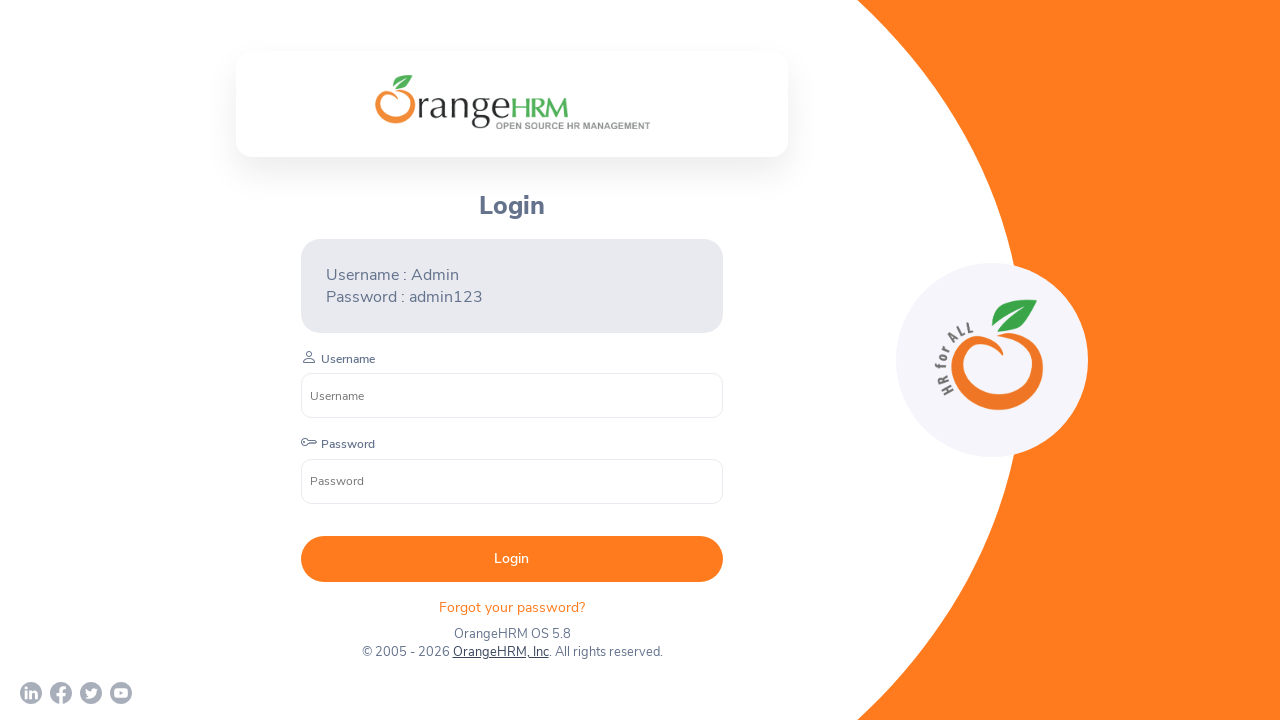